Tests passenger selection dropdown functionality by opening the passenger info section, incrementing the adult count 4 times, and closing the dropdown.

Starting URL: https://rahulshettyacademy.com/dropdownsPractise/

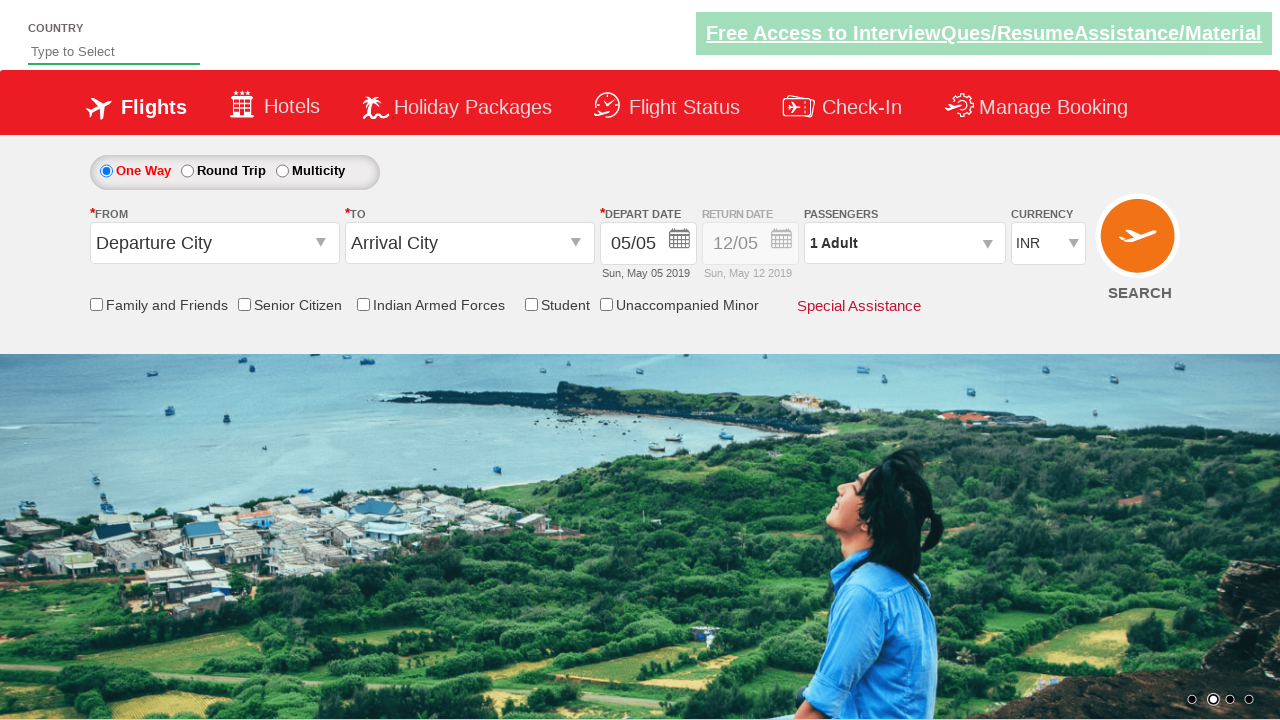

Clicked on passenger info dropdown to open it at (904, 243) on #divpaxinfo
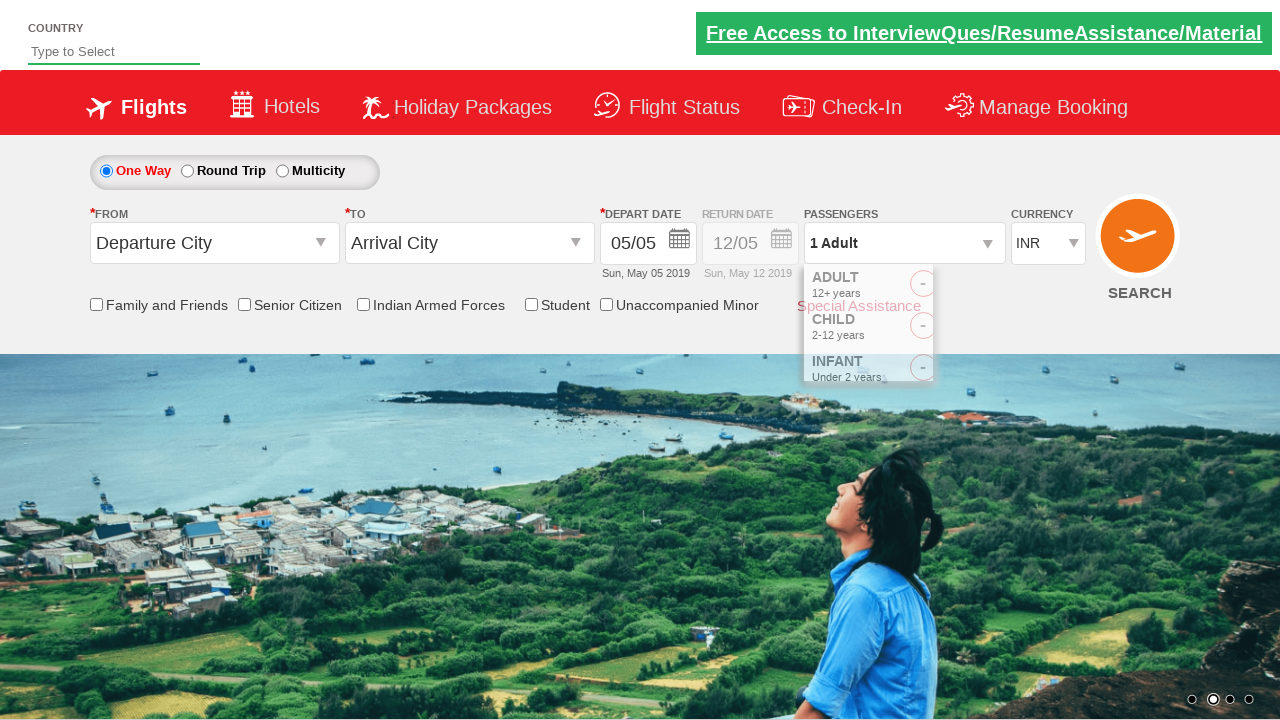

Waited 2 seconds for dropdown to become visible
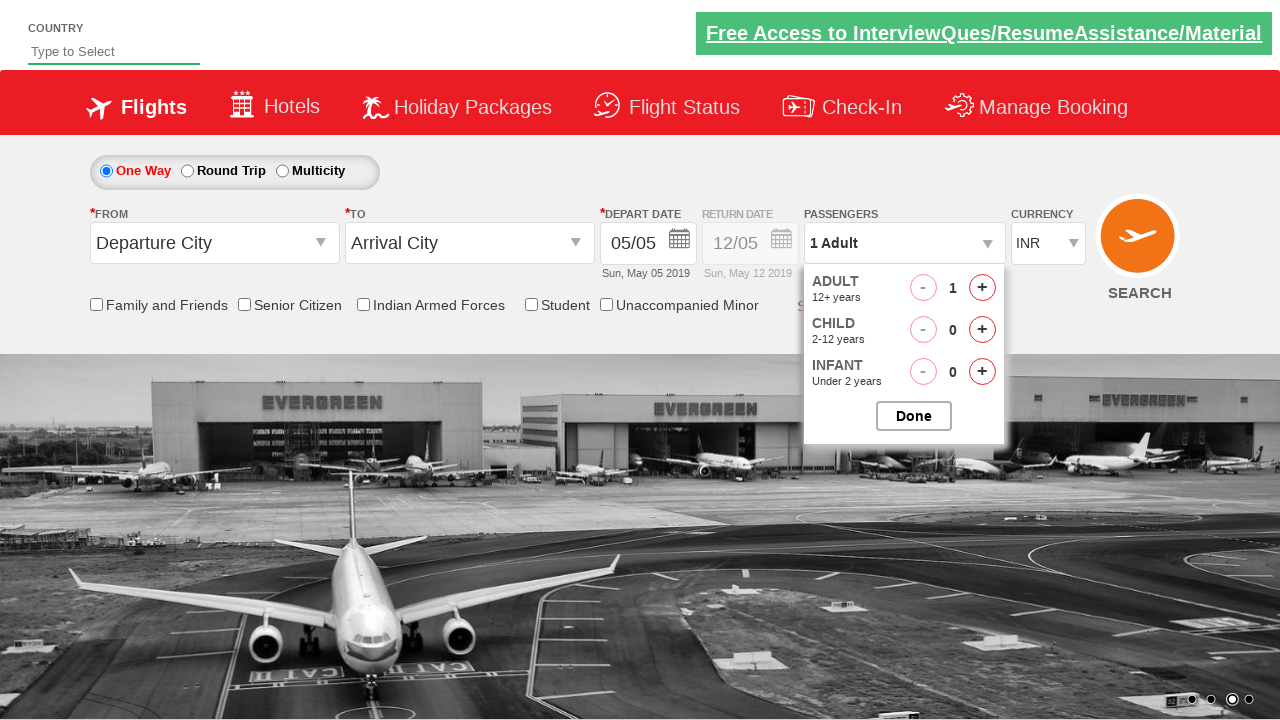

Incremented adult passenger count (click 1 of 4) at (982, 288) on #hrefIncAdt
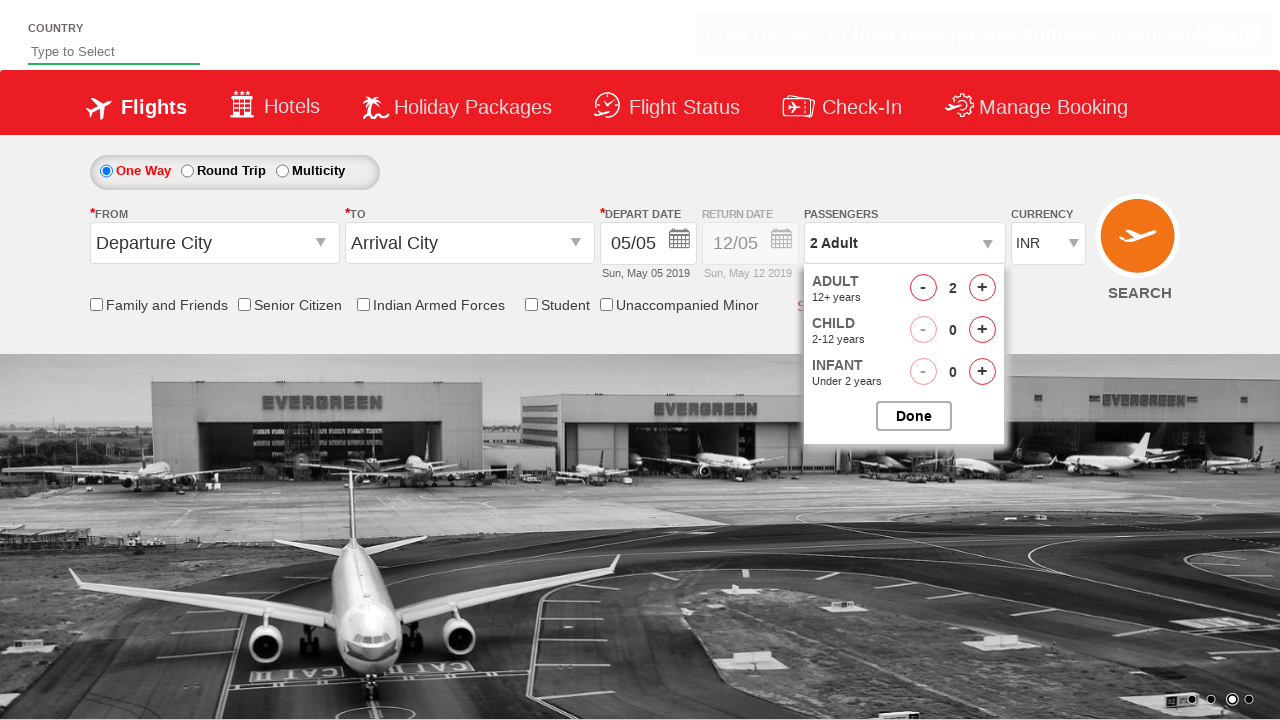

Incremented adult passenger count (click 2 of 4) at (982, 288) on #hrefIncAdt
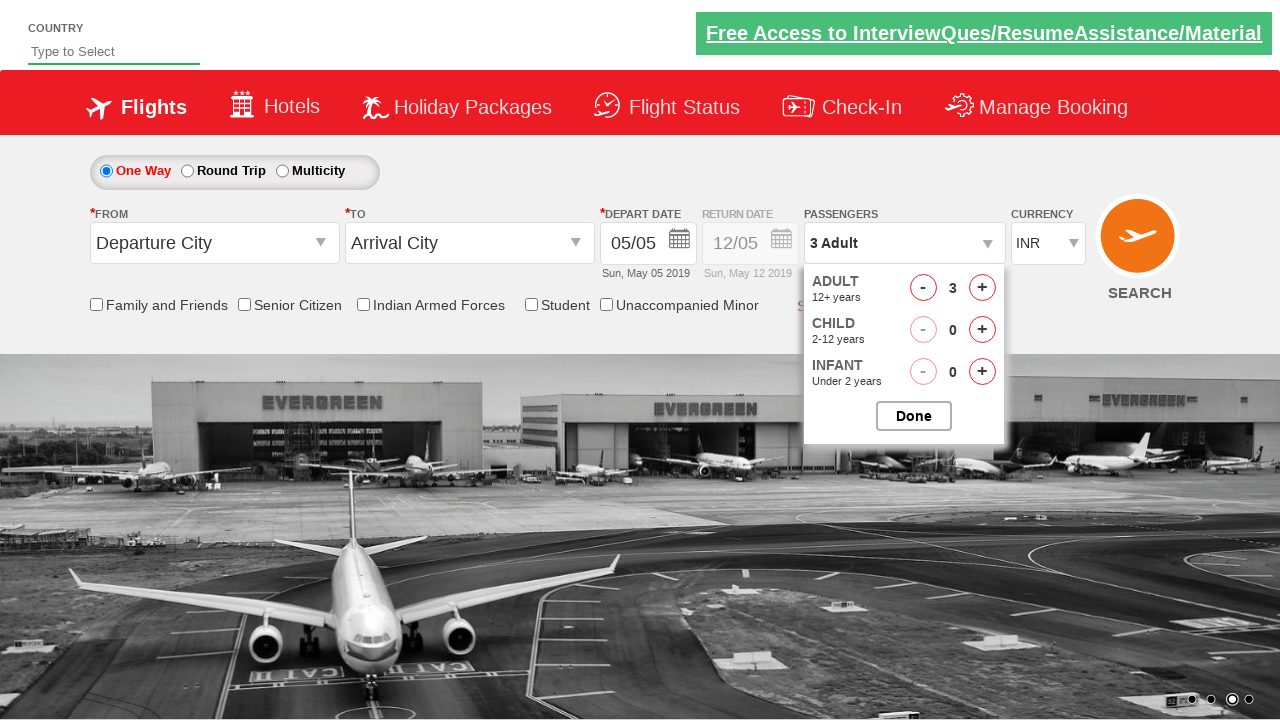

Incremented adult passenger count (click 3 of 4) at (982, 288) on #hrefIncAdt
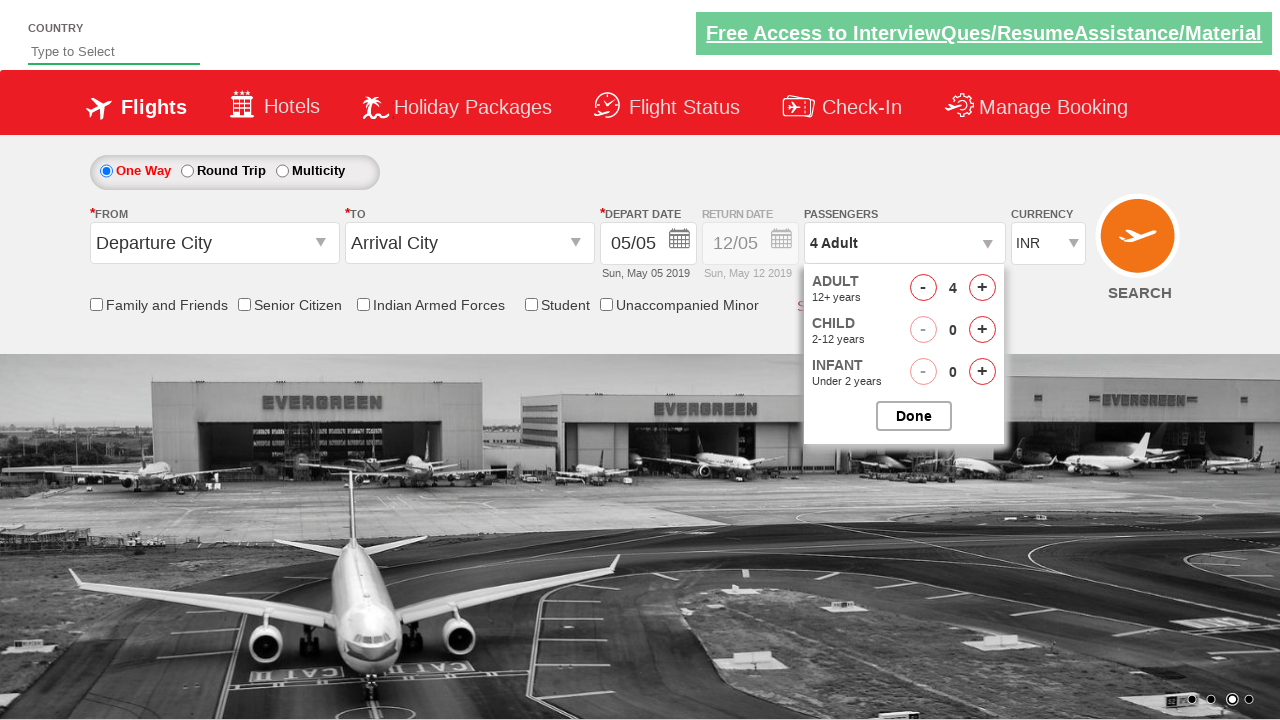

Incremented adult passenger count (click 4 of 4) at (982, 288) on #hrefIncAdt
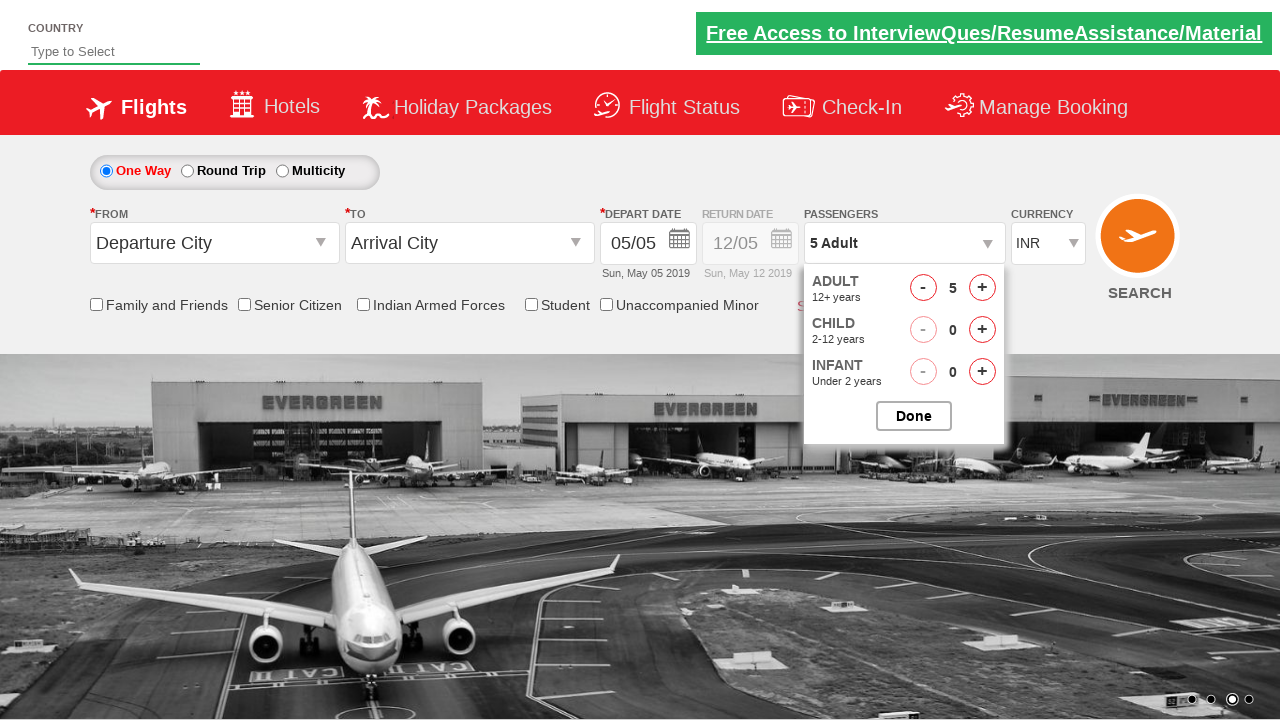

Clicked to close the passenger options dropdown at (914, 416) on #btnclosepaxoption
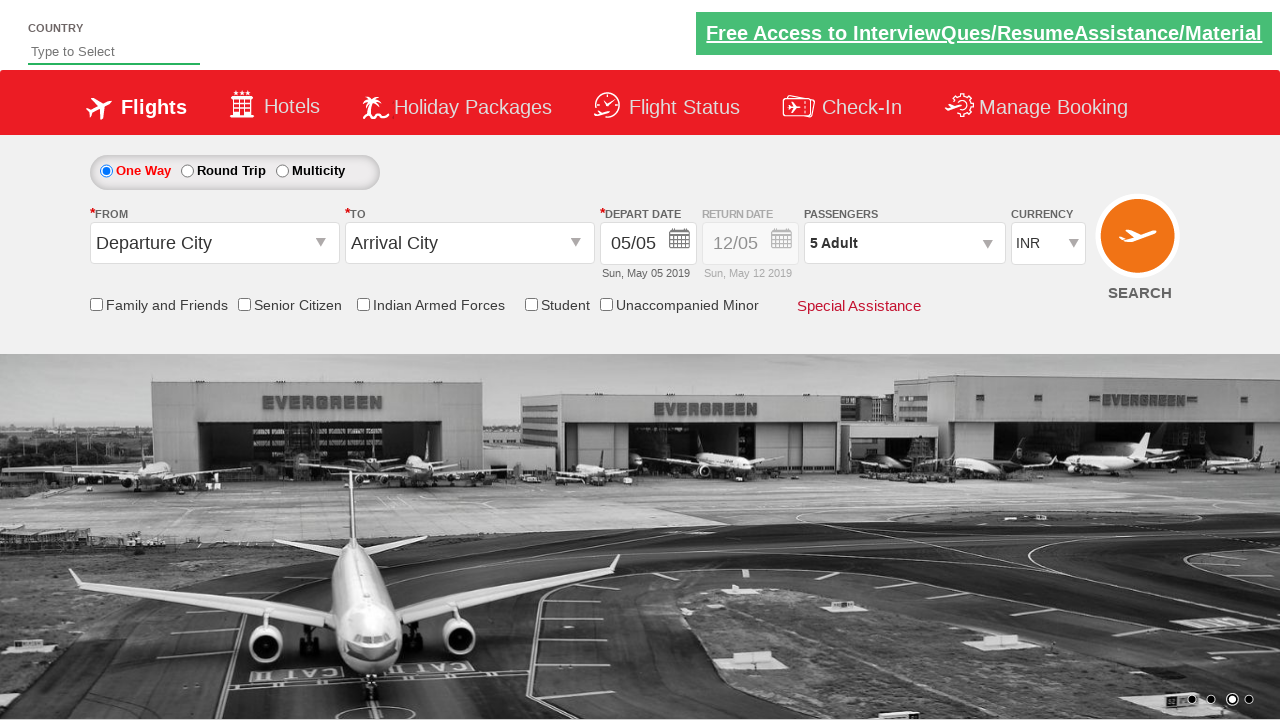

Verified passenger info section is ready after dropdown closure
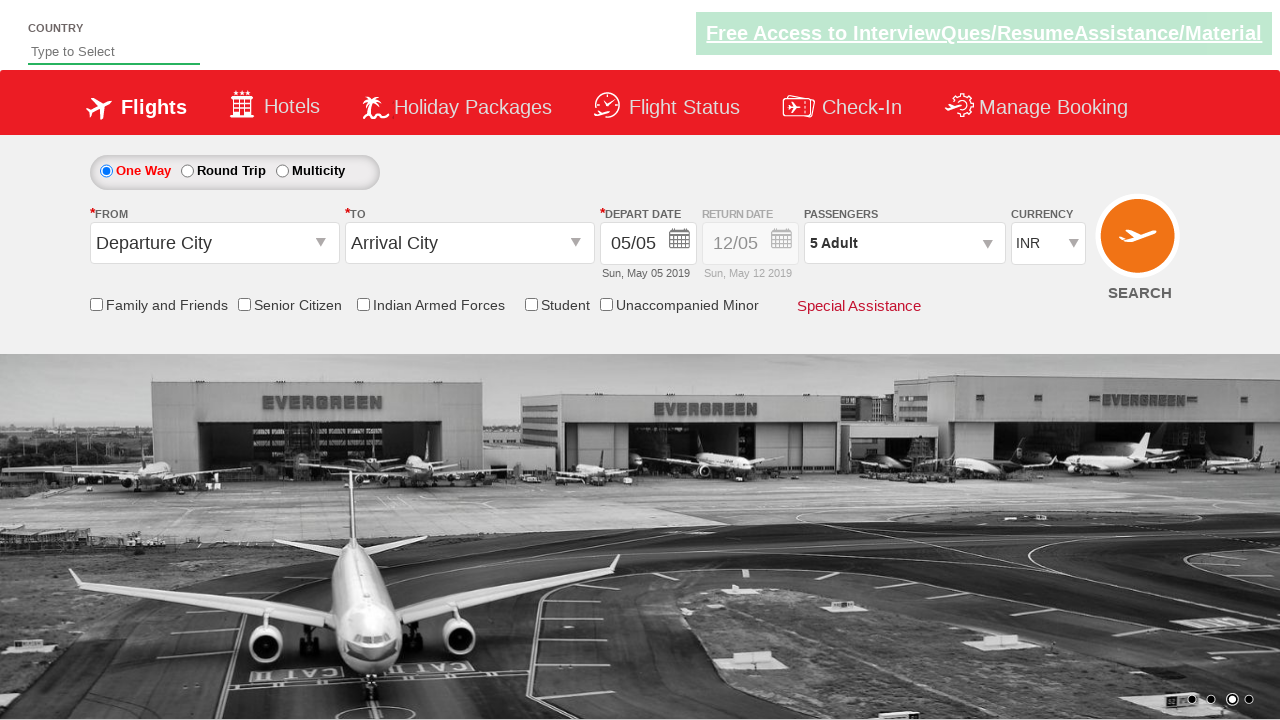

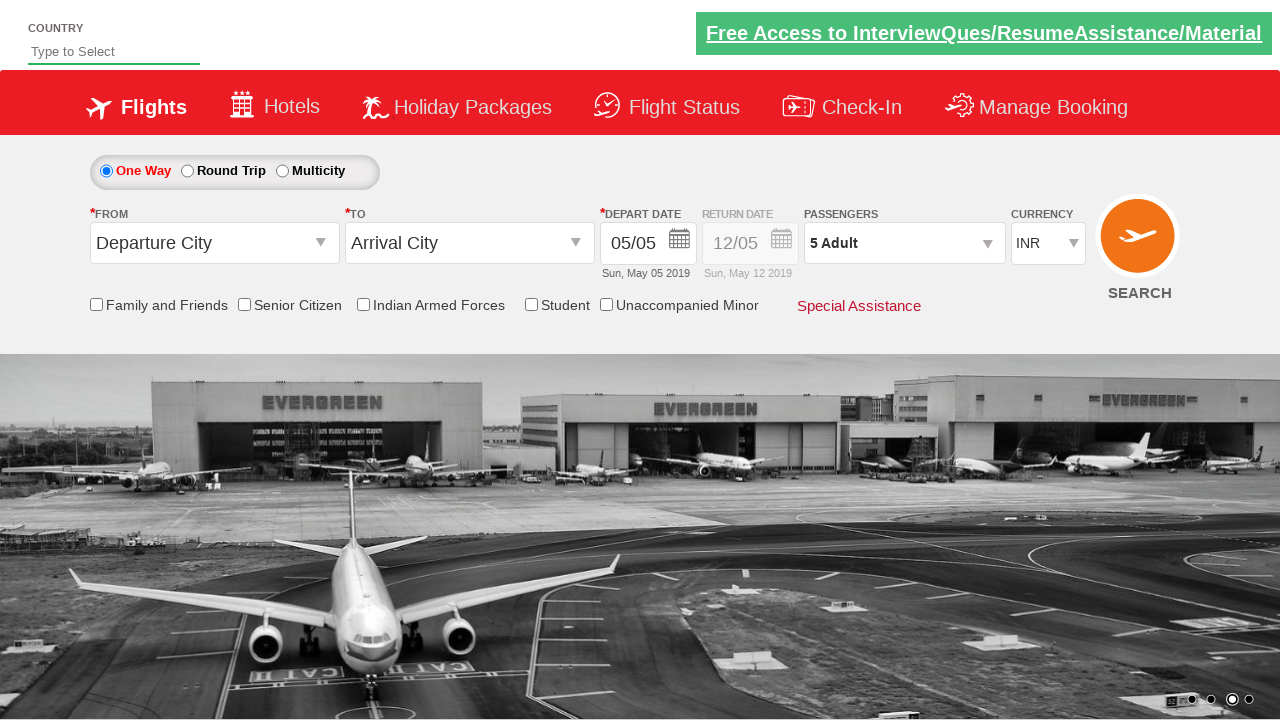